Tests checkbox functionality by verifying initial state, checking and unchecking a checkbox, and counting total checkboxes on the page

Starting URL: https://rahulshettyacademy.com/AutomationPractice/

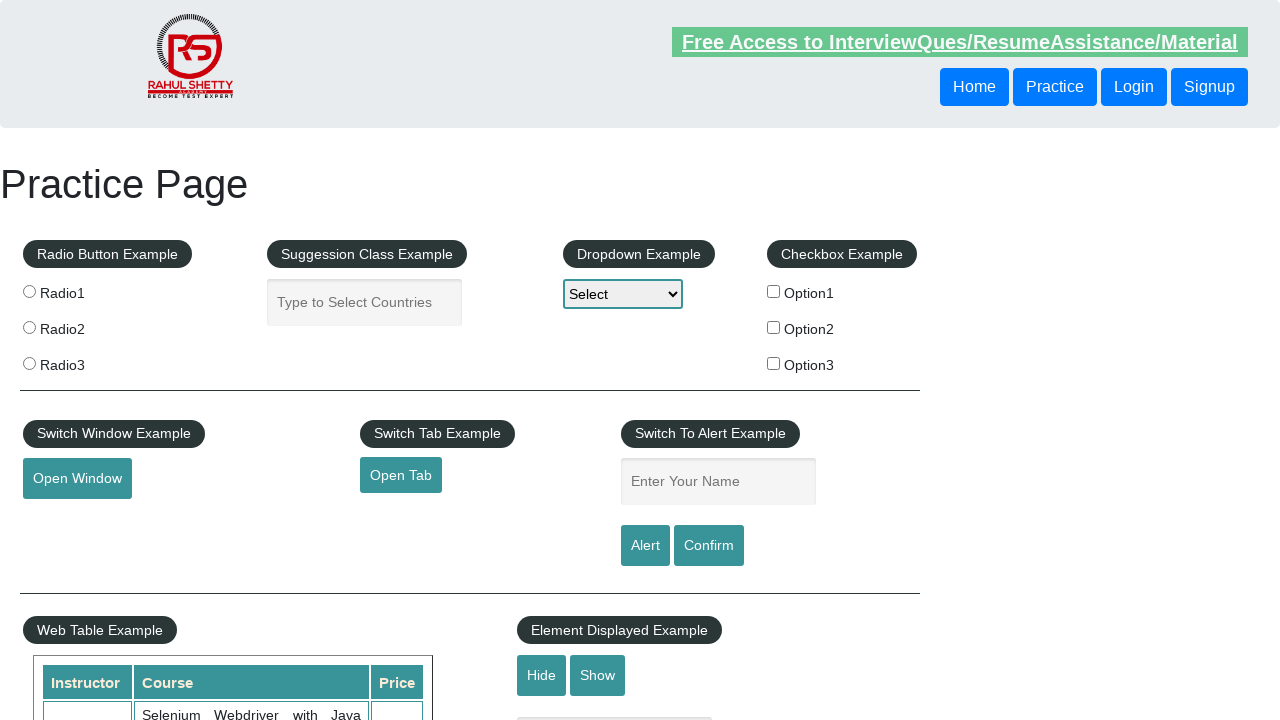

Located checkbox1 element
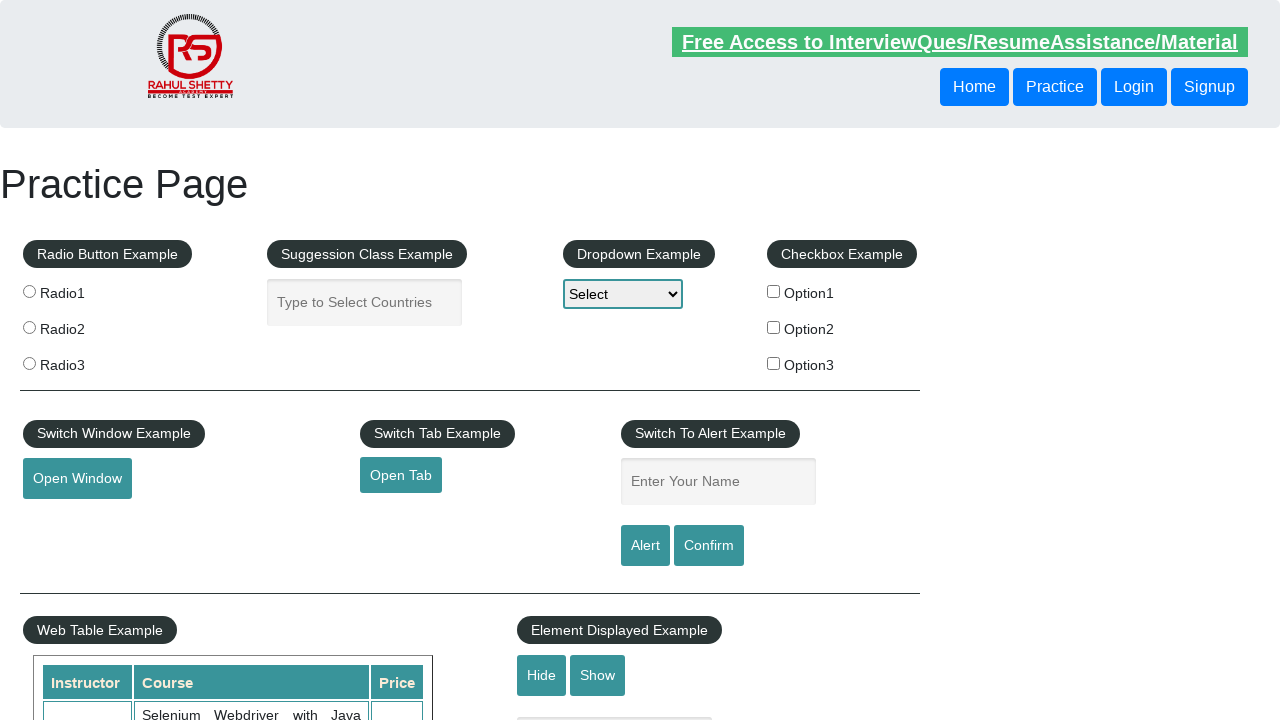

Verified checkbox1 is initially unchecked
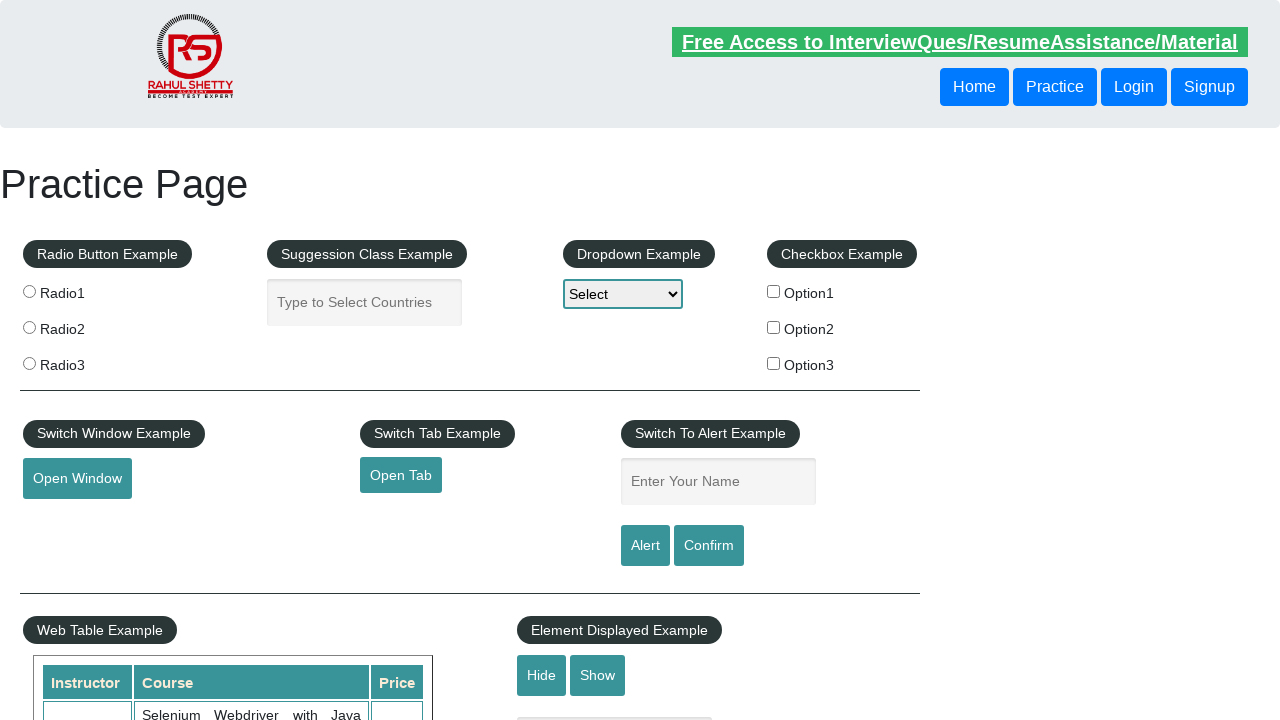

Clicked checkbox1 to check it at (774, 291) on #checkBoxOption1
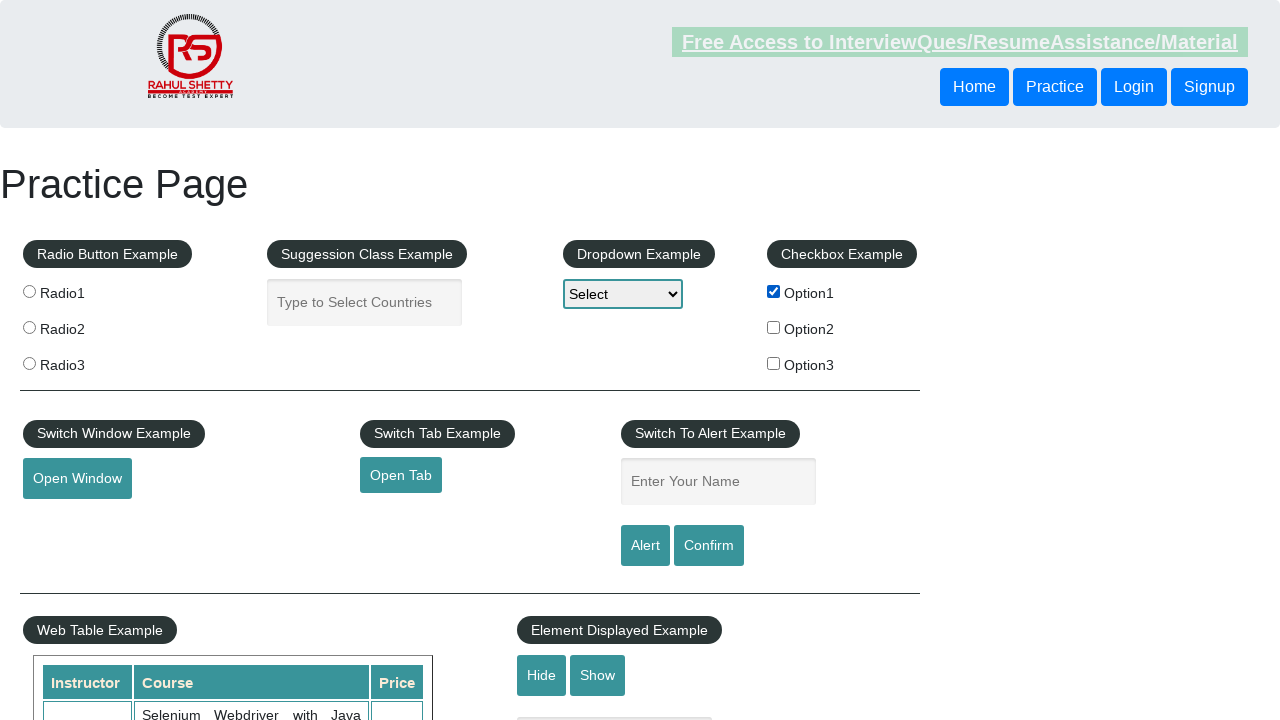

Verified checkbox1 is now checked
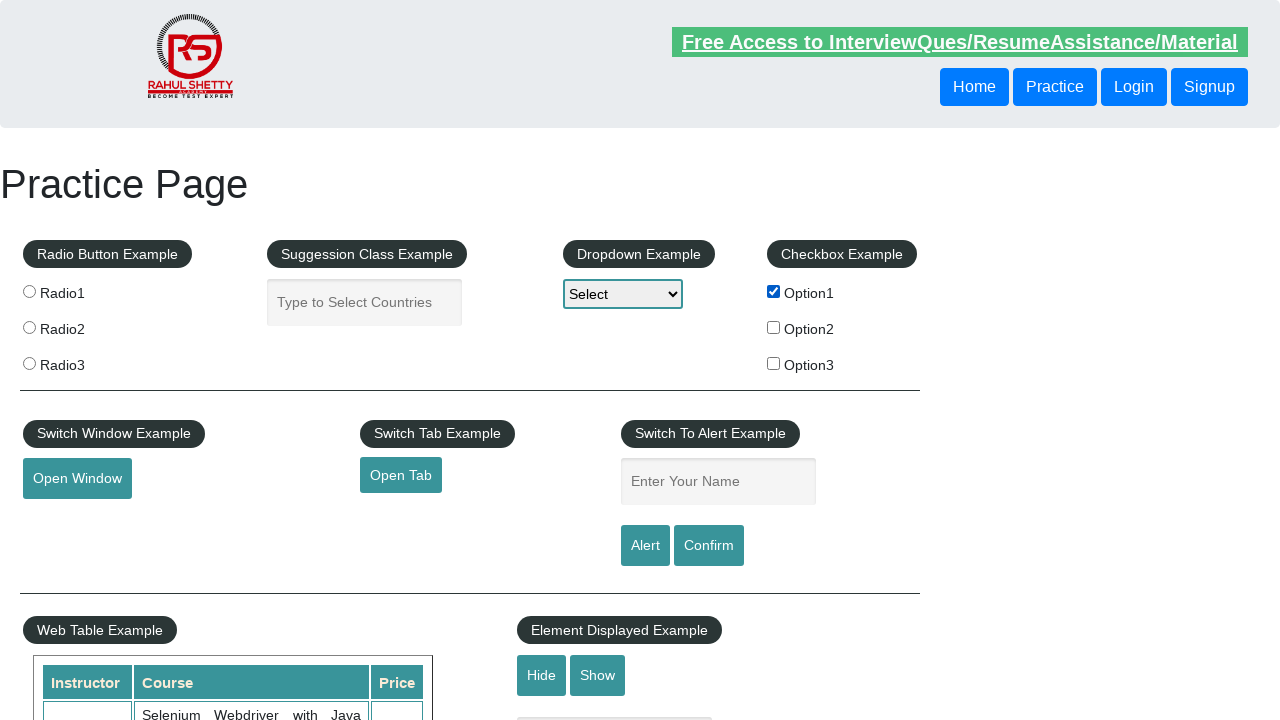

Clicked checkbox1 to uncheck it at (774, 291) on #checkBoxOption1
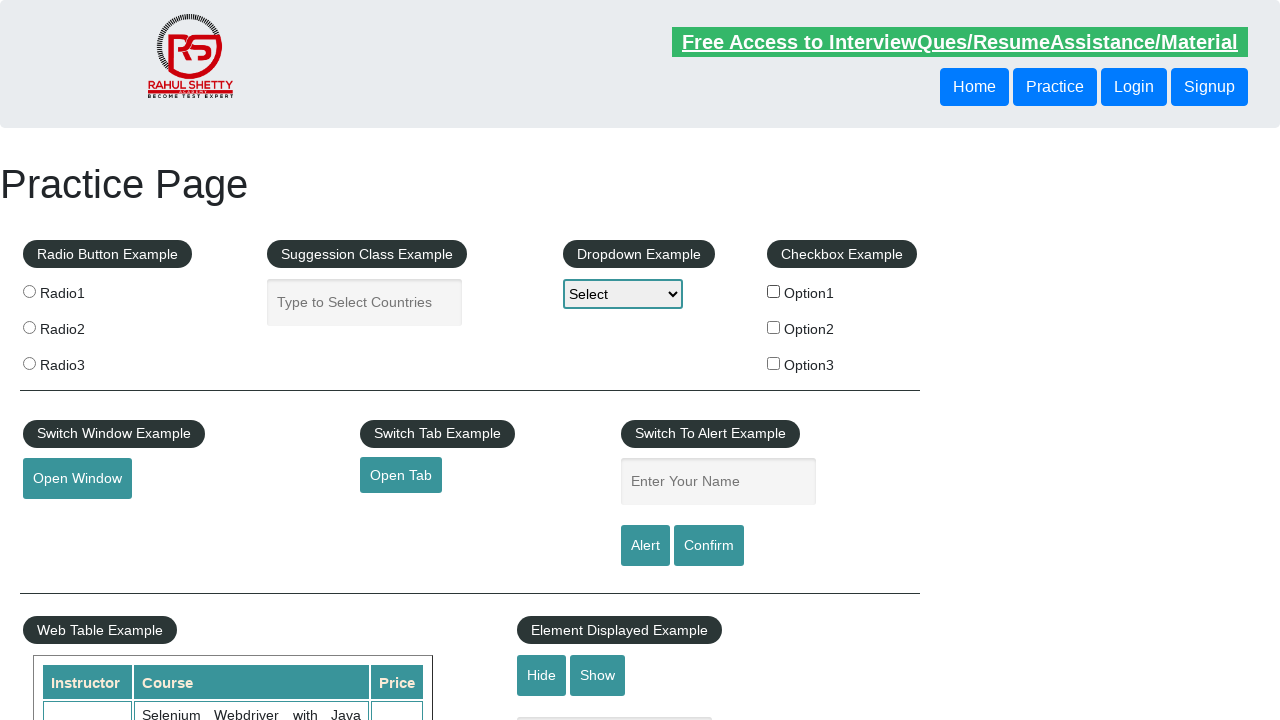

Verified checkbox1 is now unchecked
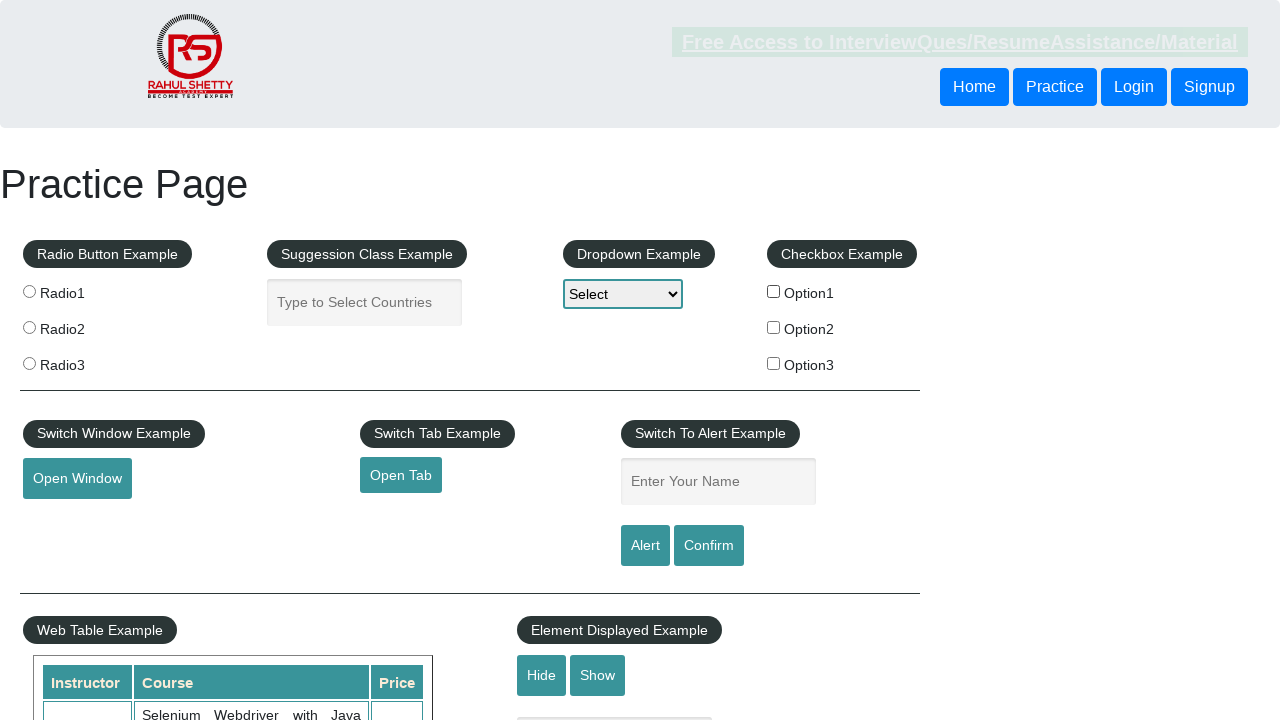

Counted total checkboxes on page: 3
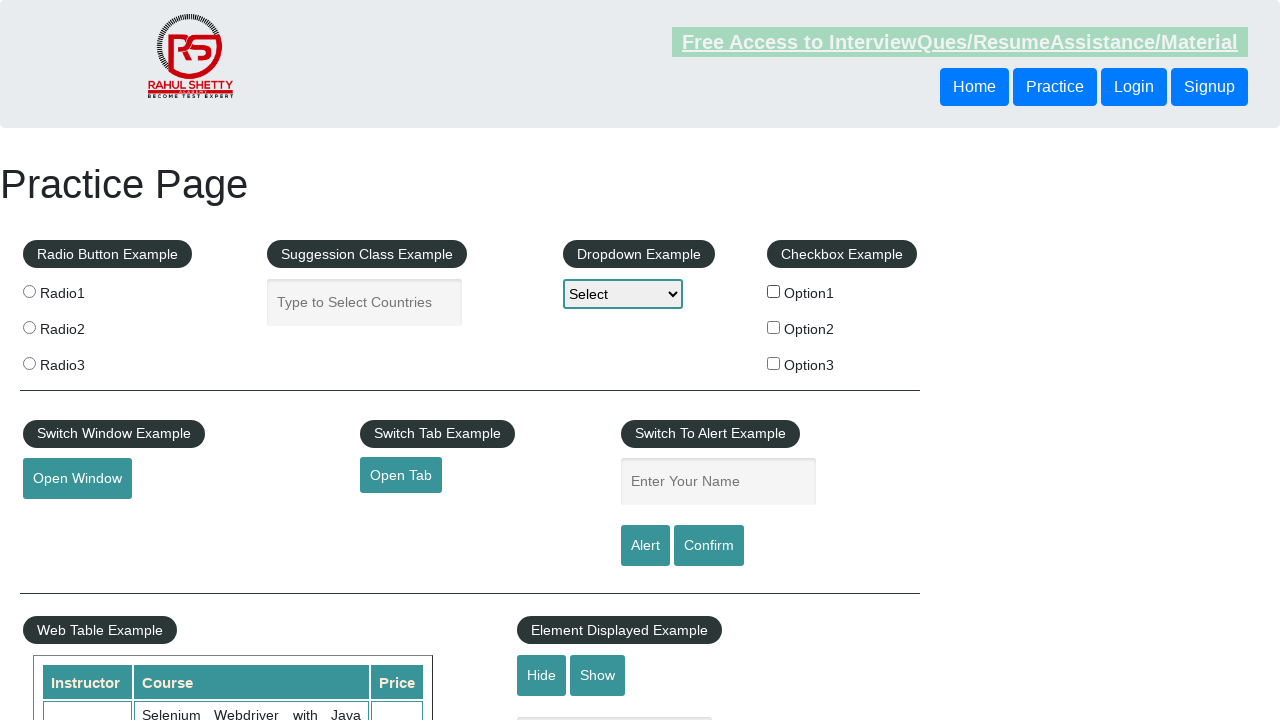

Printed total checkbox count: 3
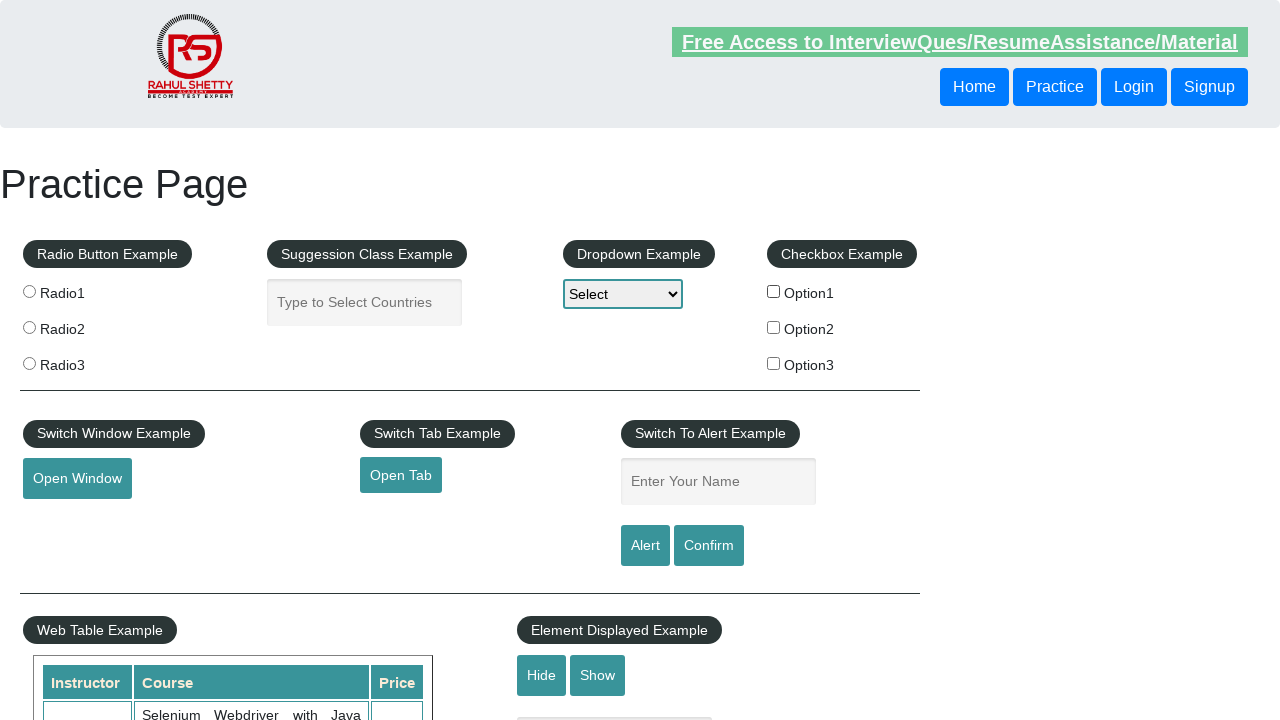

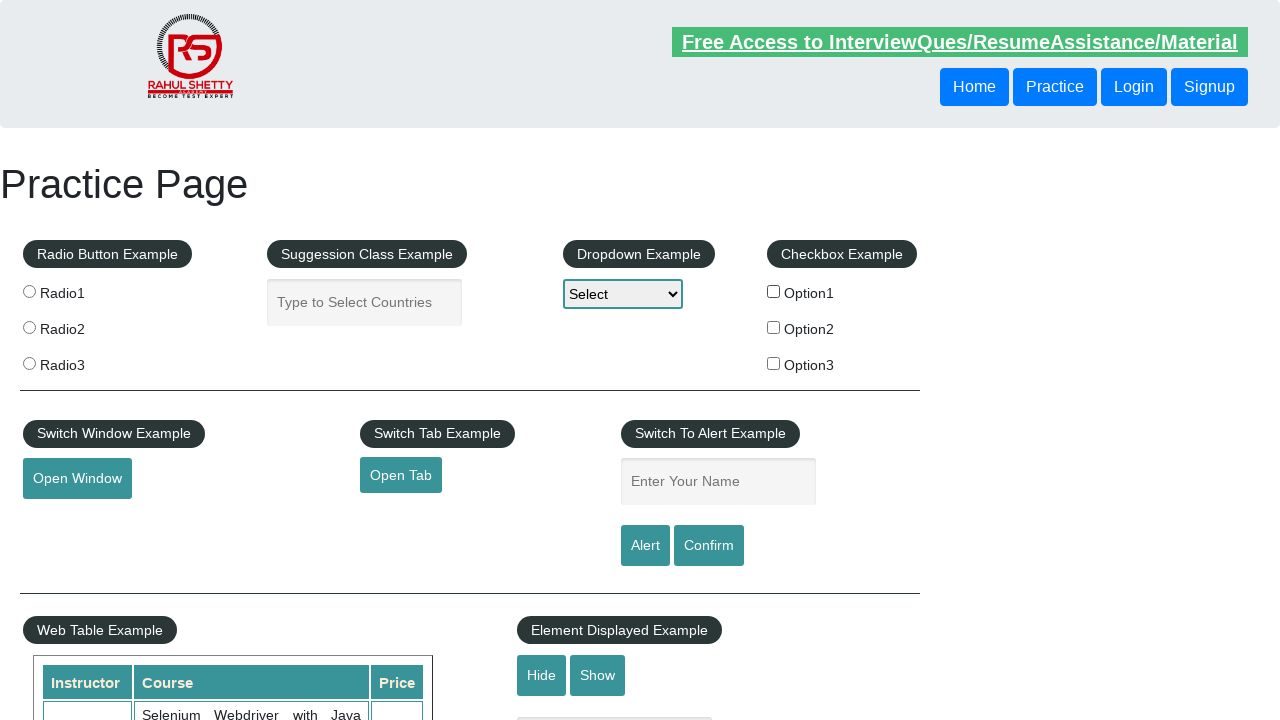